Navigates to Salesforce login page and verifies the Salesforce logo element is present

Starting URL: https://login.salesforce.com/?locale=in

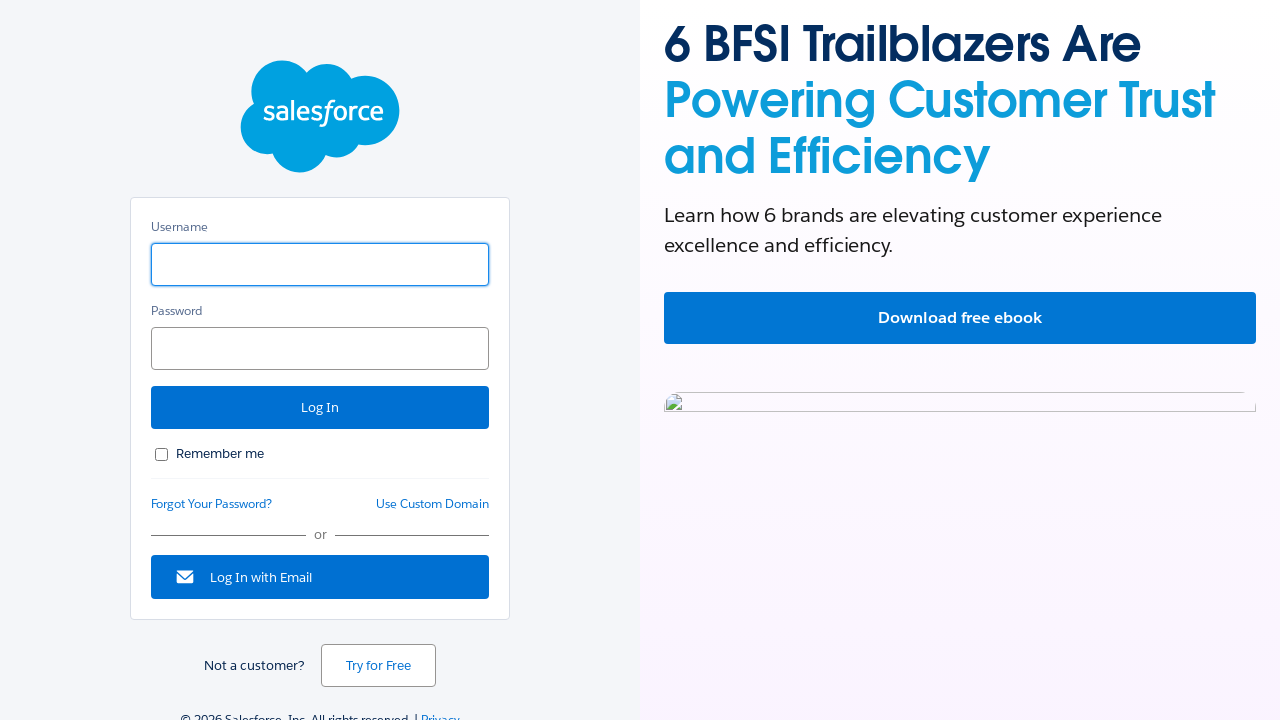

Navigated to Salesforce login page
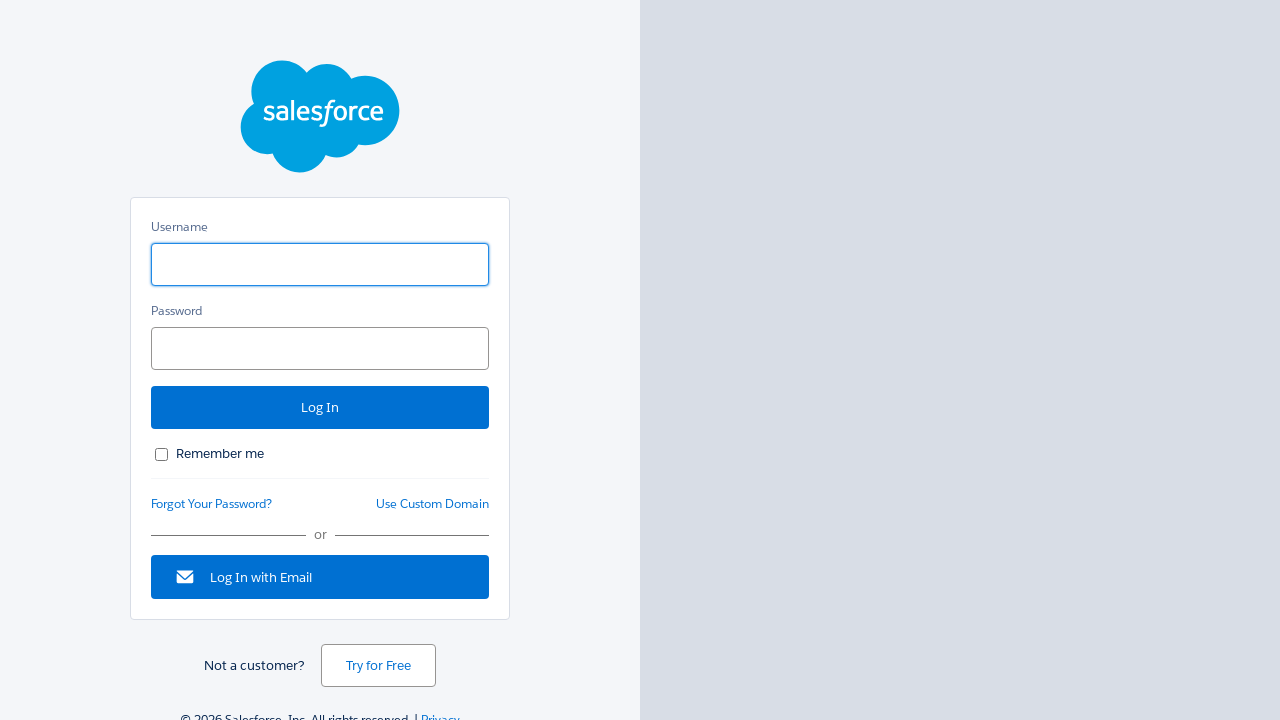

Waited for Salesforce logo element to be visible
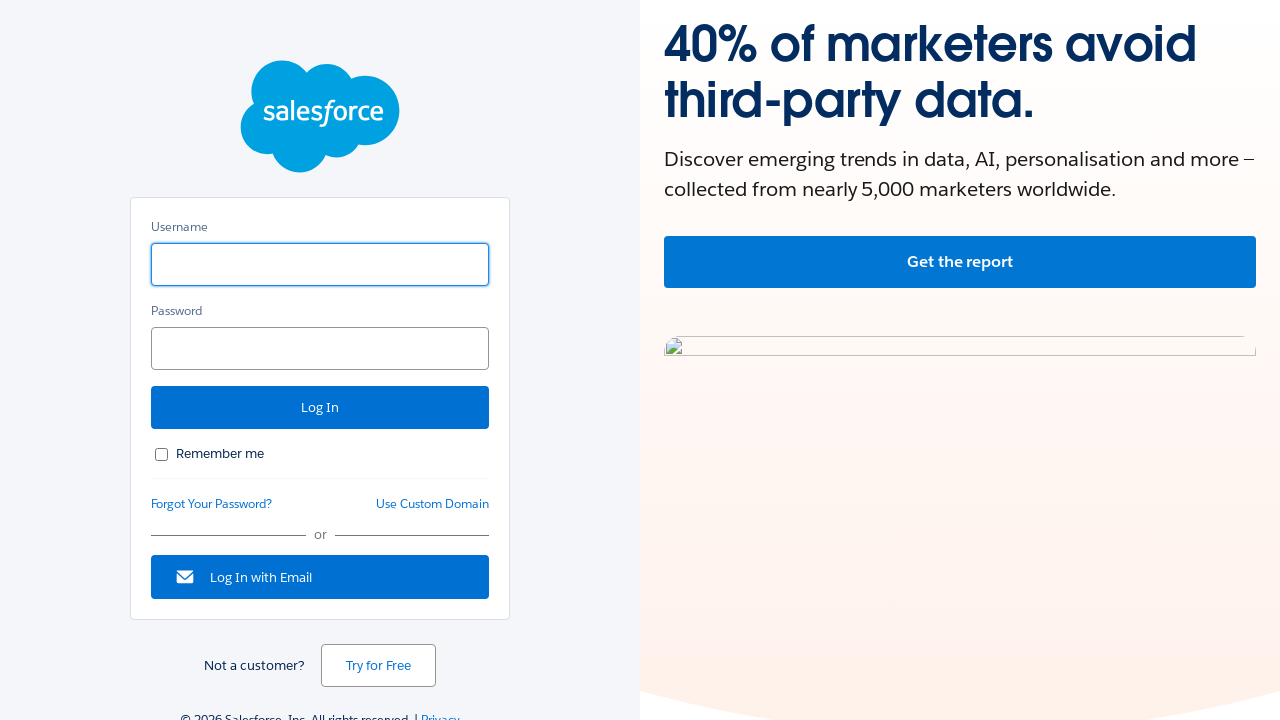

Located Salesforce logo element
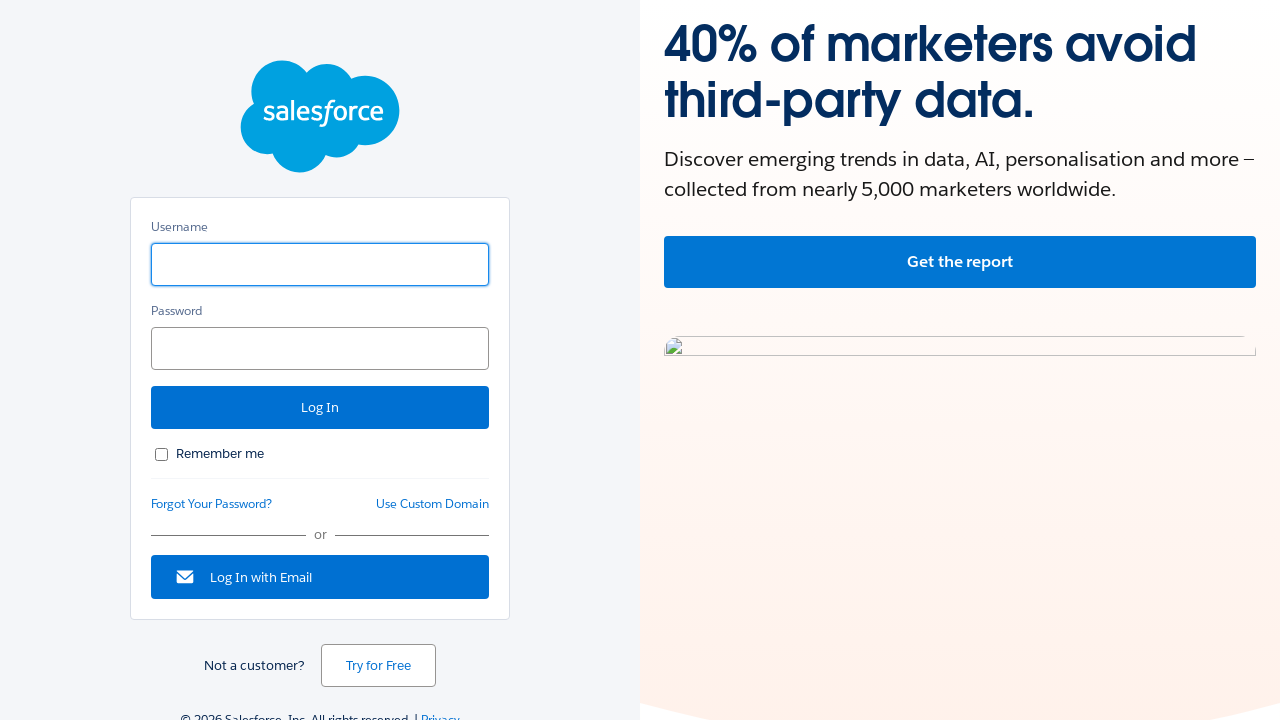

Scrolled Salesforce logo into view if needed
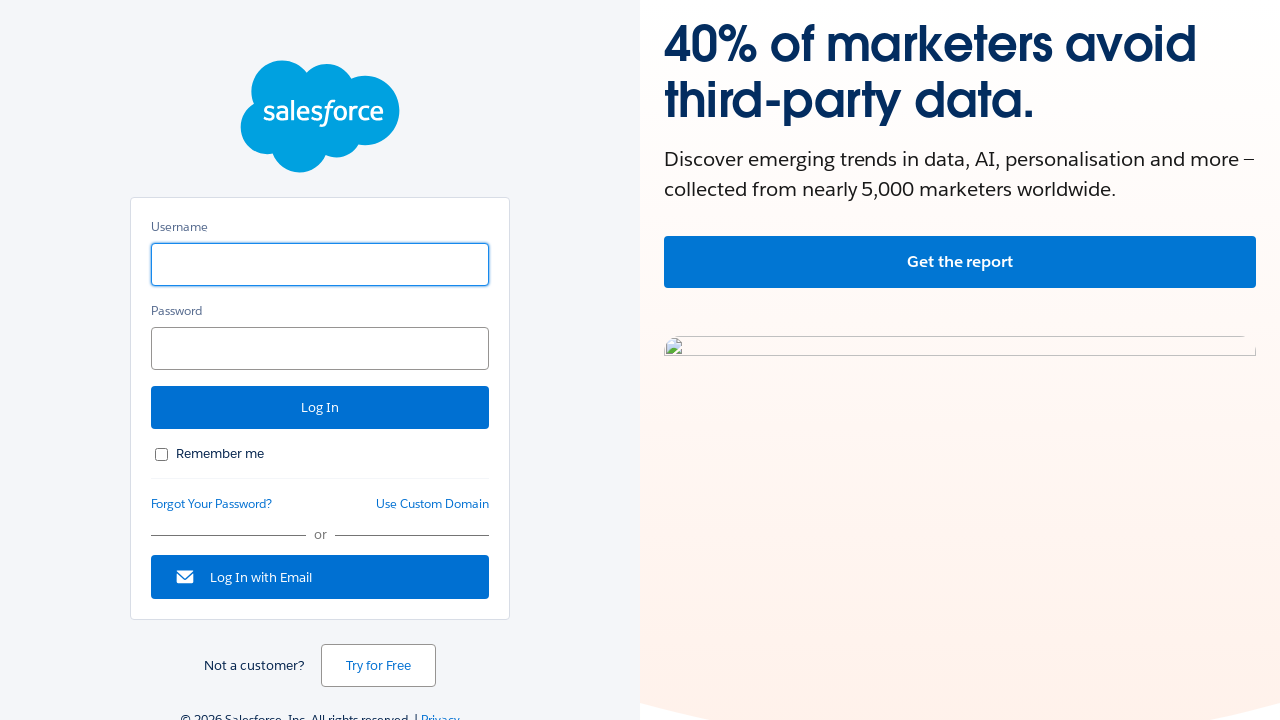

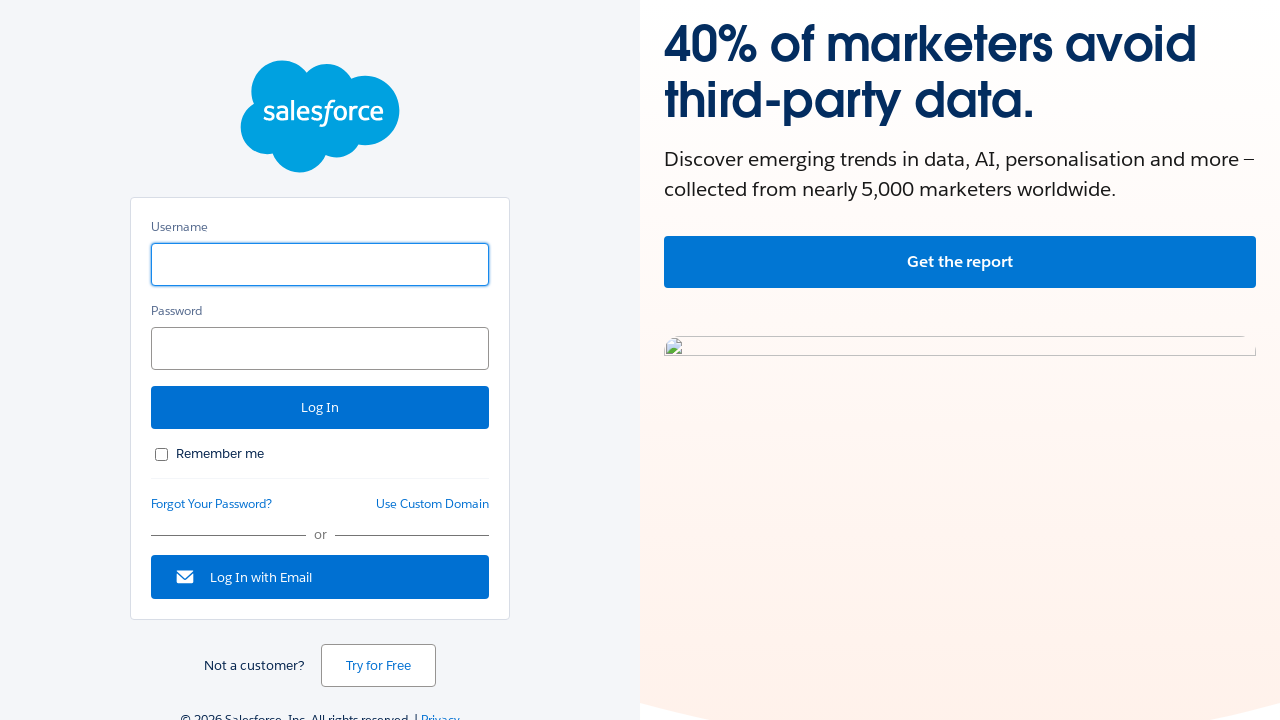